Tests text area and text box input by adding and setting values

Starting URL: http://omayo.blogspot.com

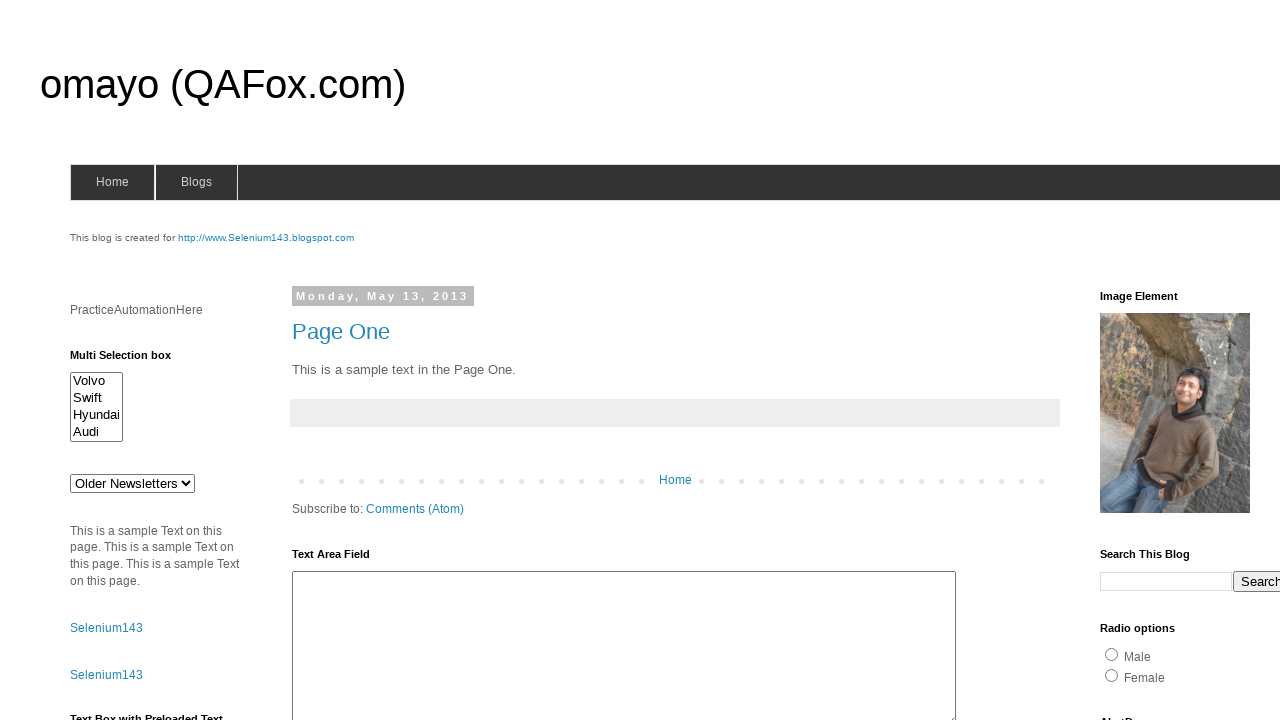

Filled text area with 'Test_Data' on #ta1
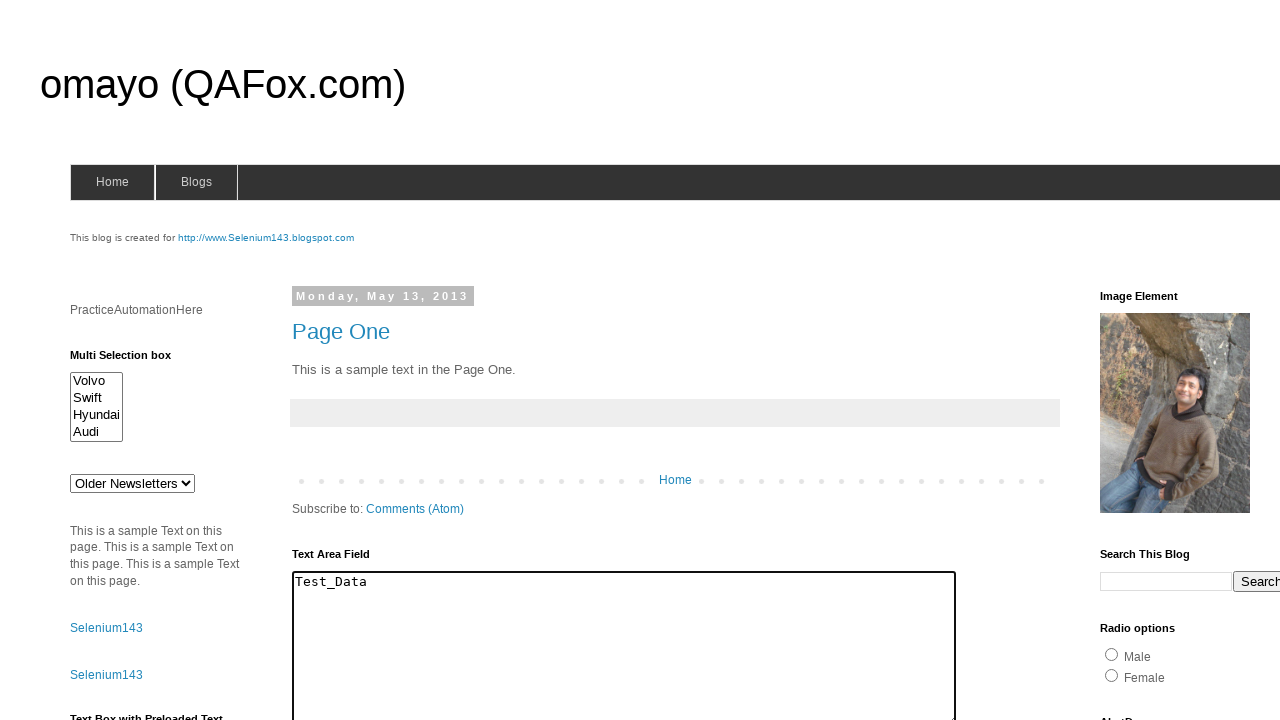

Filled text box with 'Test WebDriver' on #textbox1
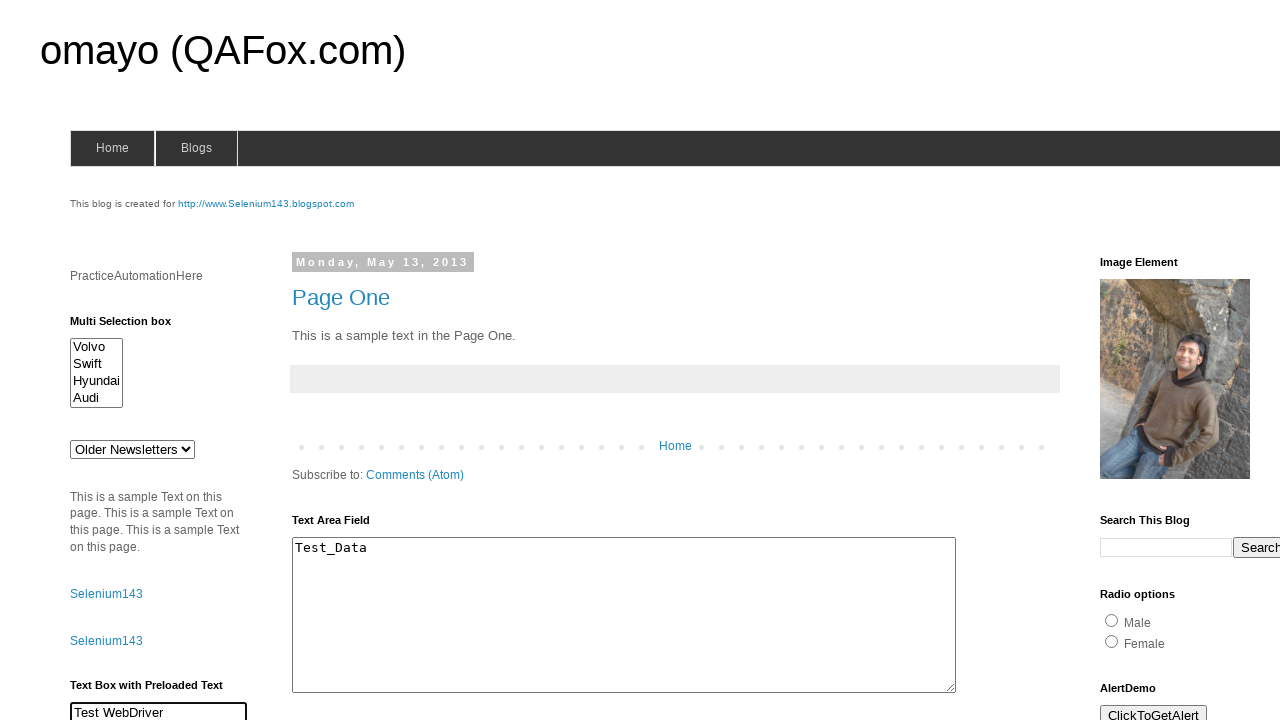

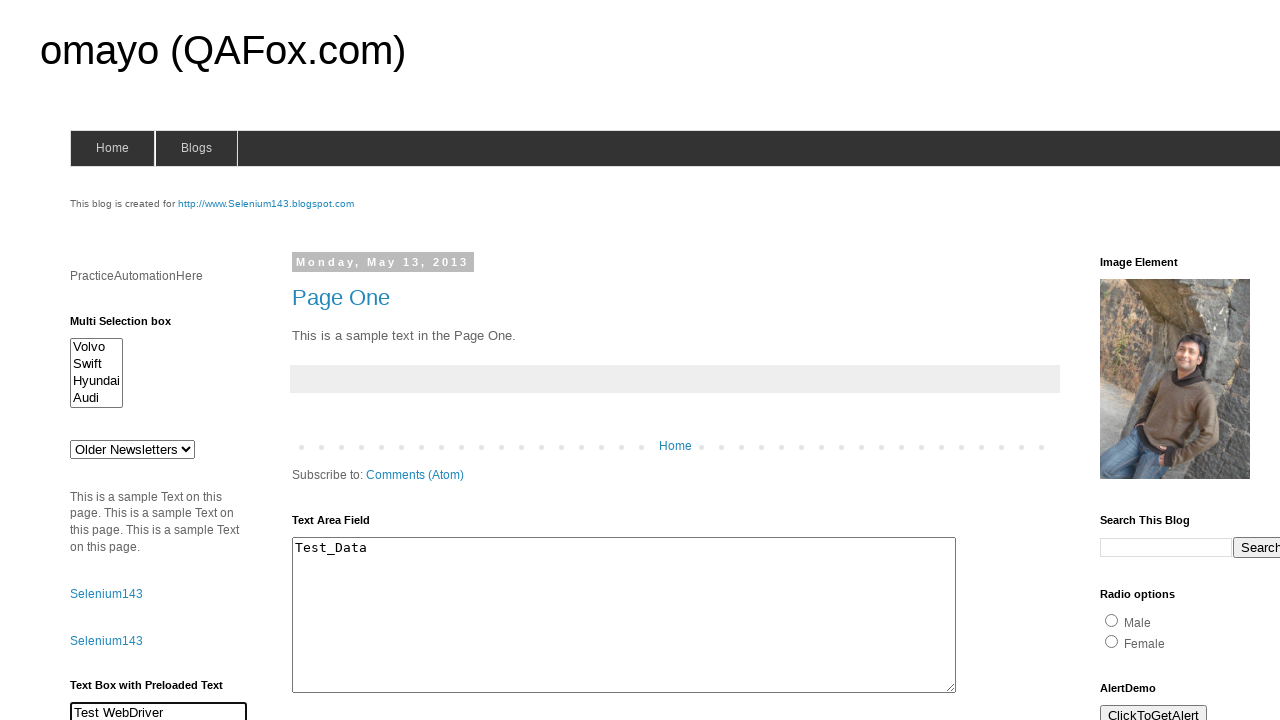